Tests dynamic dropdown functionality on a flight booking practice page by selecting origin station (Bangalore) and destination station (Chennai) from dropdown menus

Starting URL: https://rahulshettyacademy.com/dropdownsPractise/

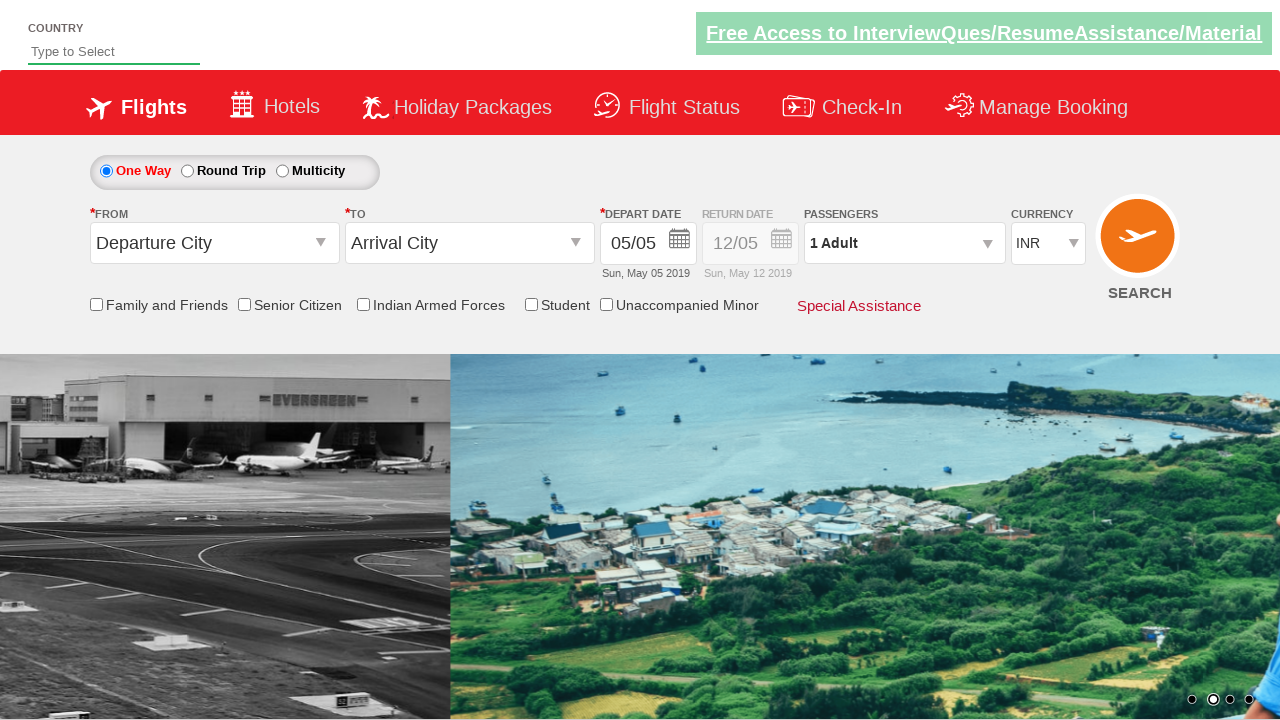

Clicked on origin station dropdown to open it at (323, 244) on #ctl00_mainContent_ddl_originStation1_CTXTaction
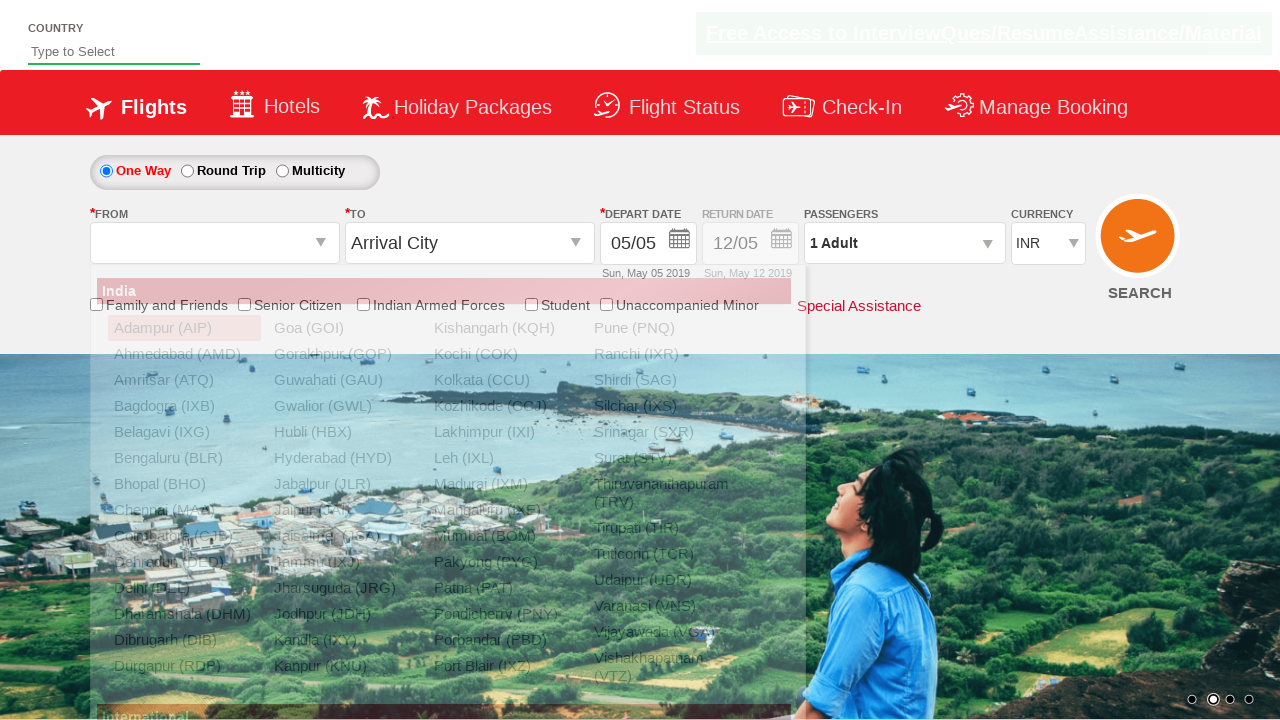

Selected Bangalore (BLR) as origin station at (184, 458) on a[value='BLR']
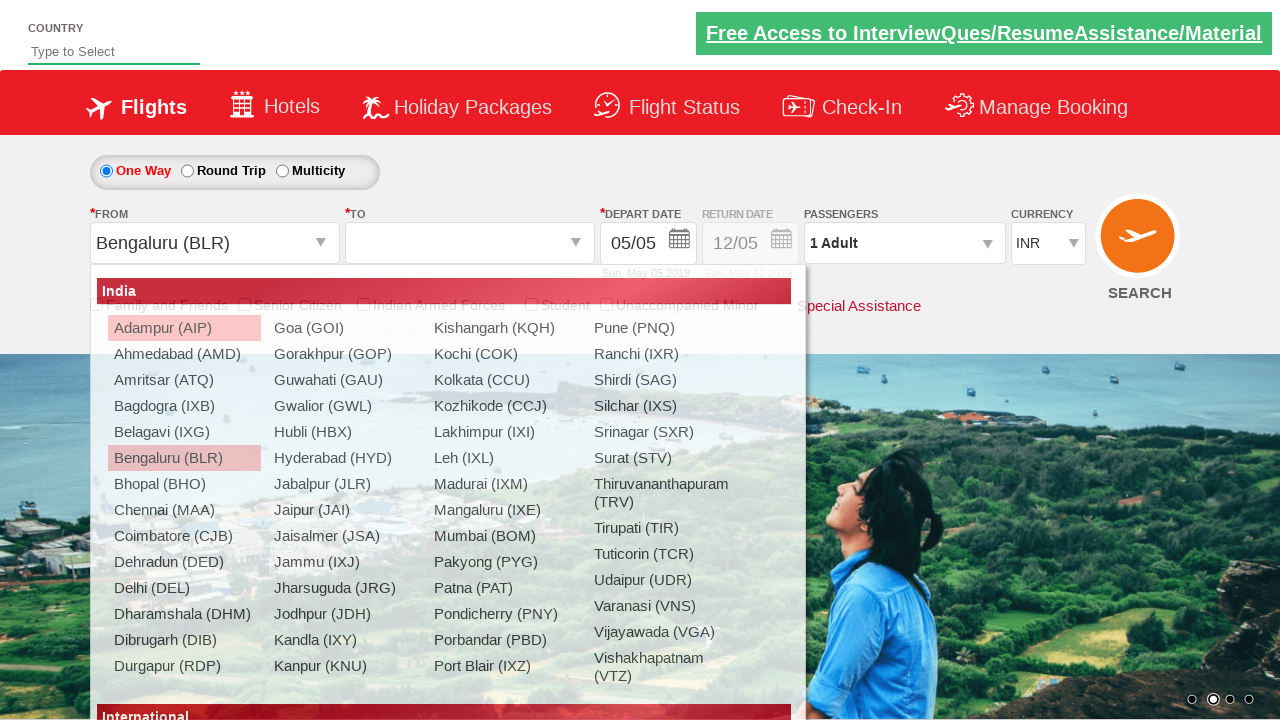

Waited for destination dropdown to be ready
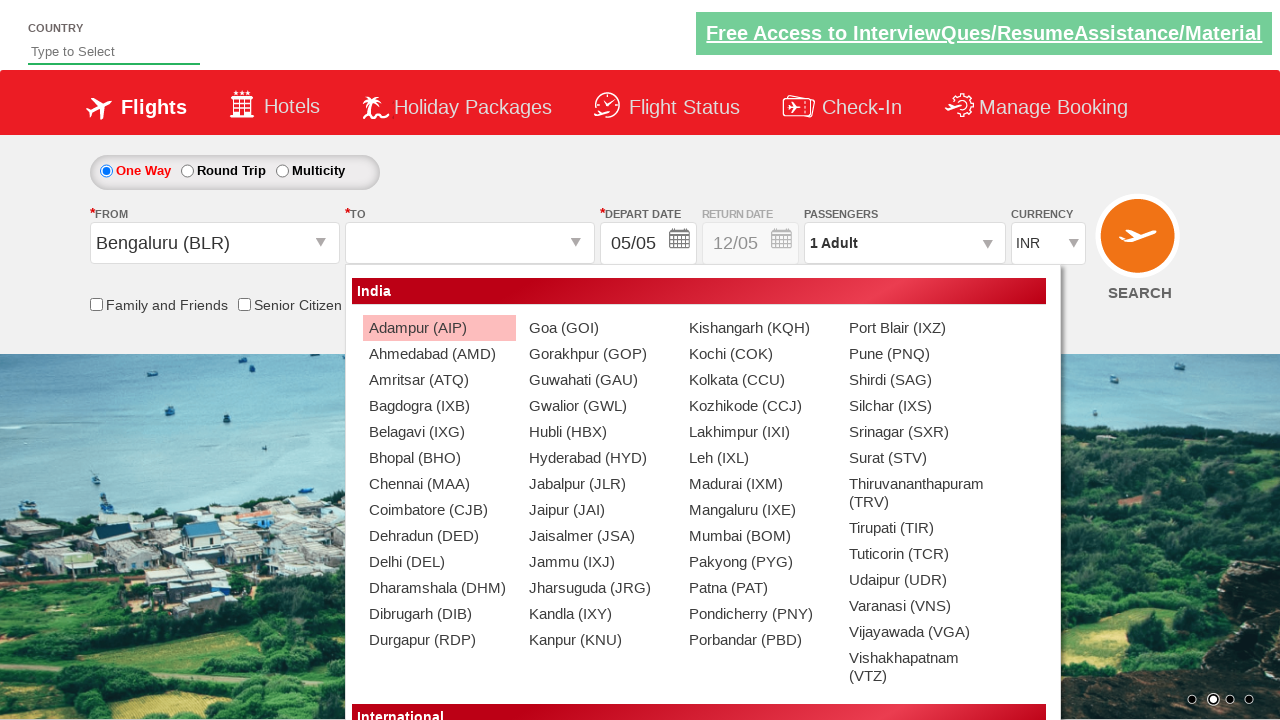

Selected Chennai (MAA) as destination station at (439, 484) on #glsctl00_mainContent_ddl_destinationStation1_CTNR a[value='MAA']
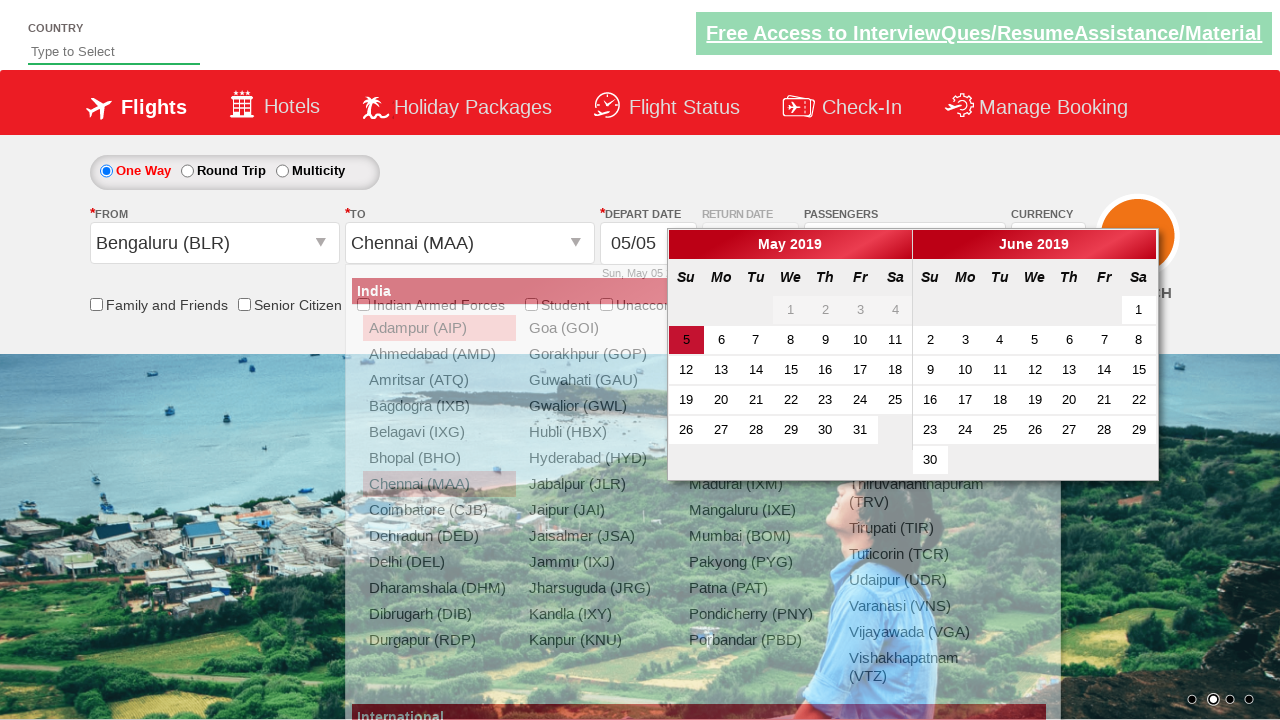

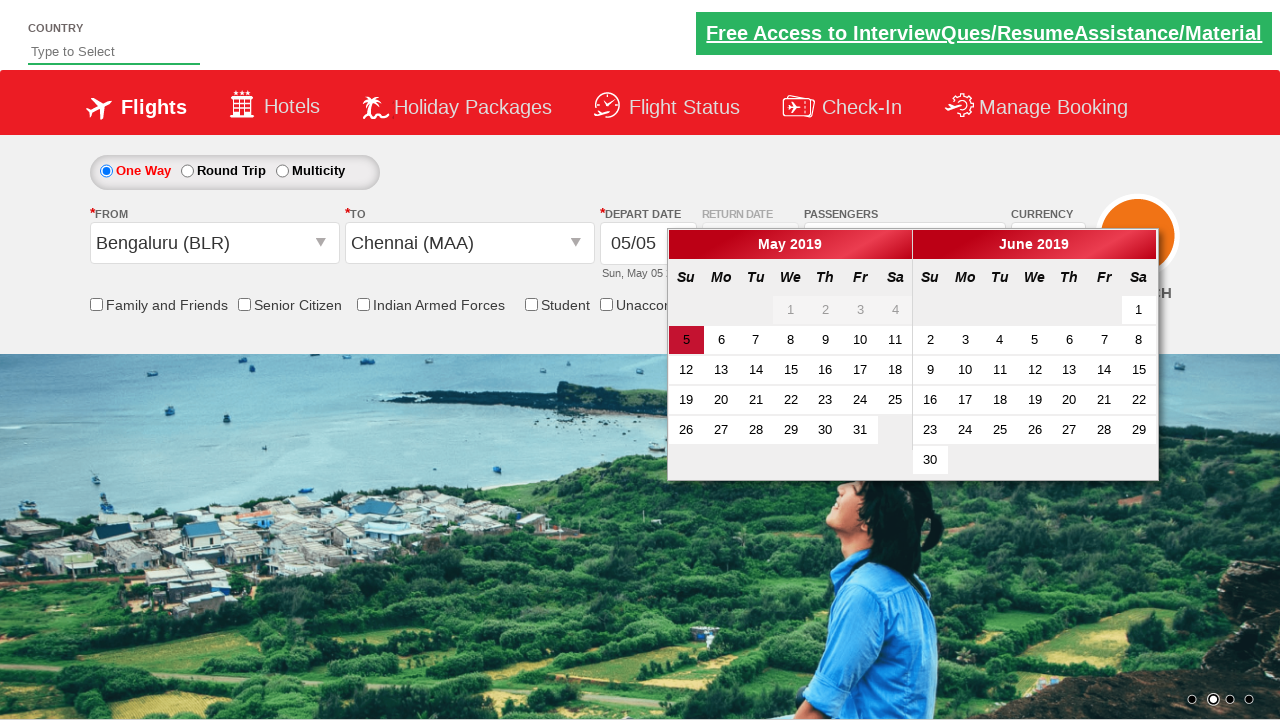